Tests that edits are saved when the input loses focus (blur event)

Starting URL: https://demo.playwright.dev/todomvc

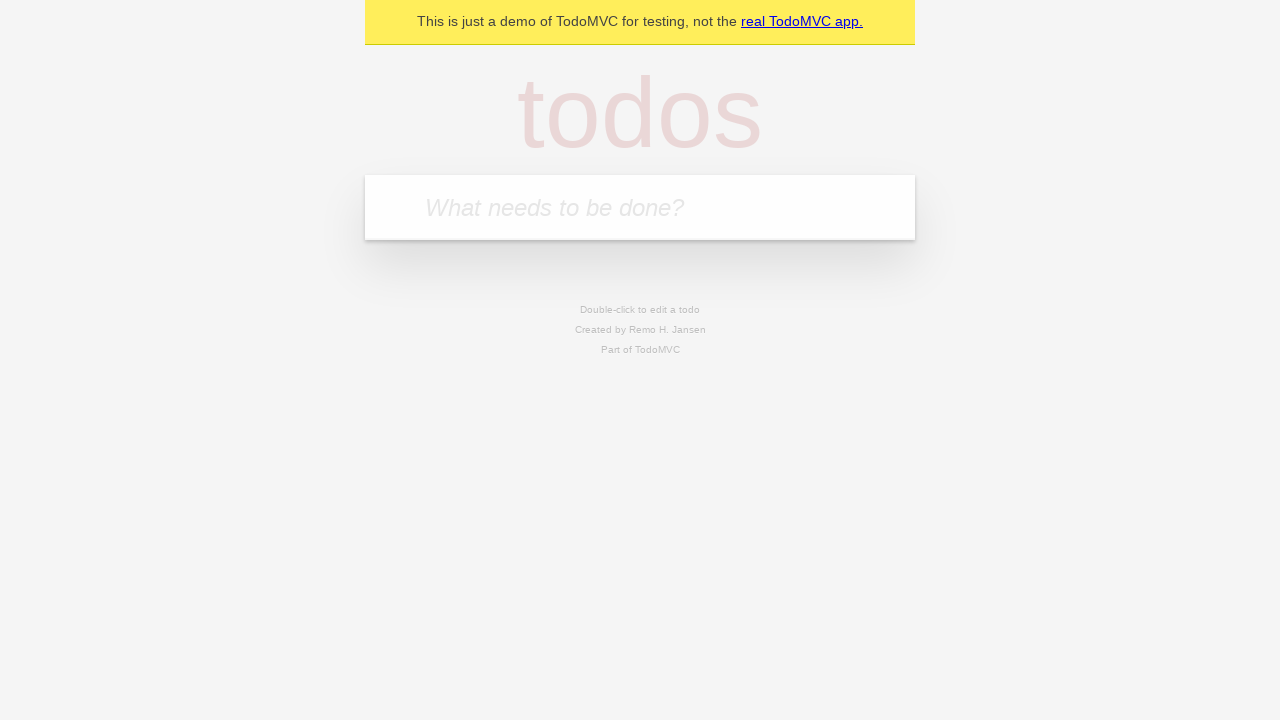

Filled new todo input with 'buy some cheese' on .new-todo
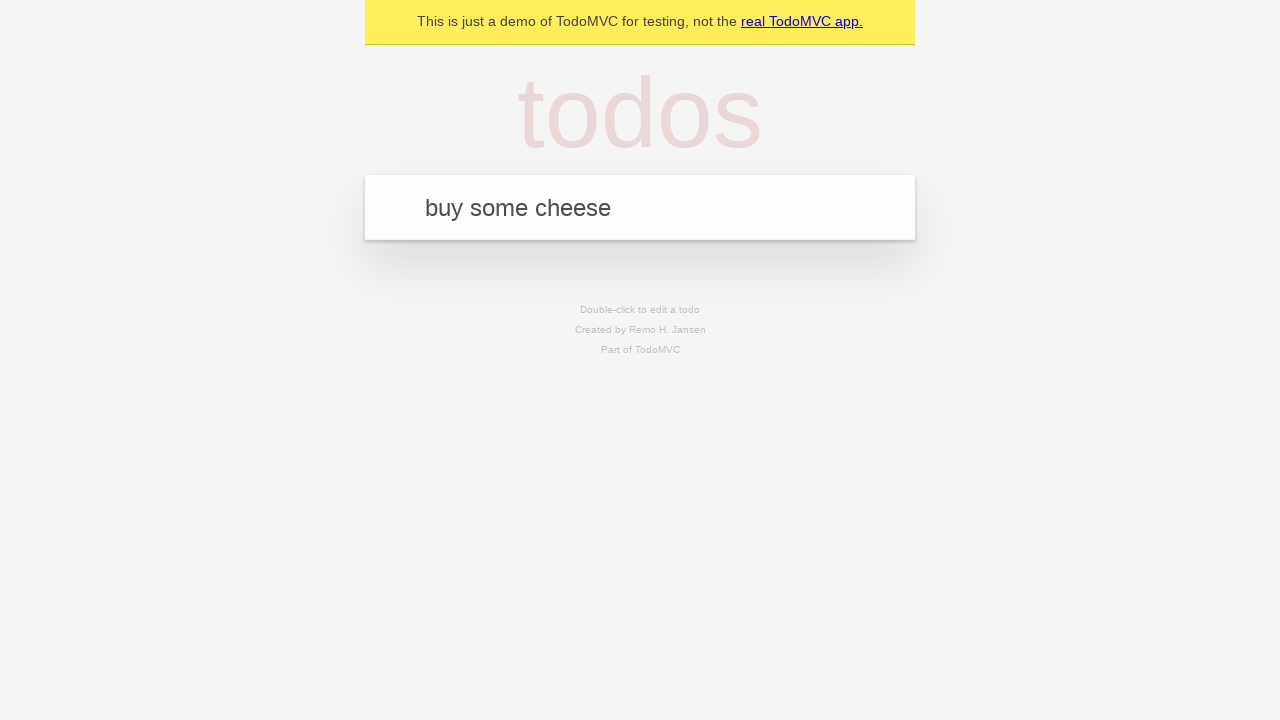

Pressed Enter to create first todo on .new-todo
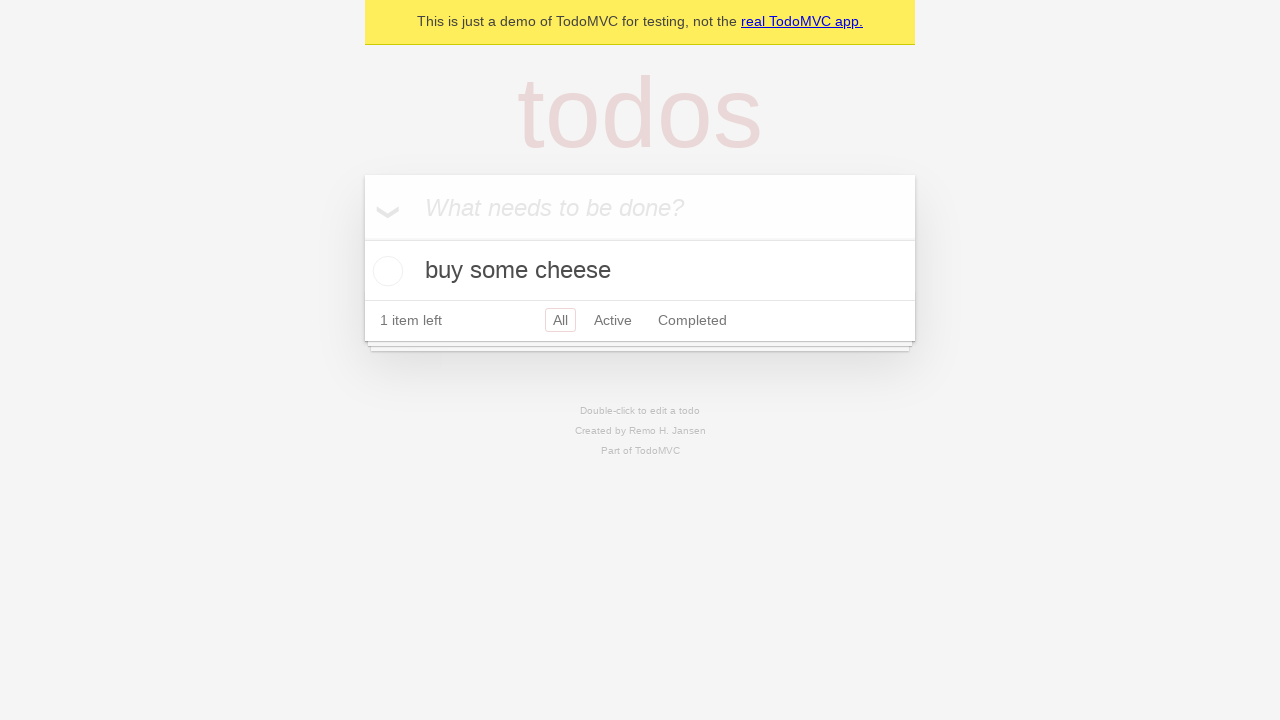

Filled new todo input with 'feed the cat' on .new-todo
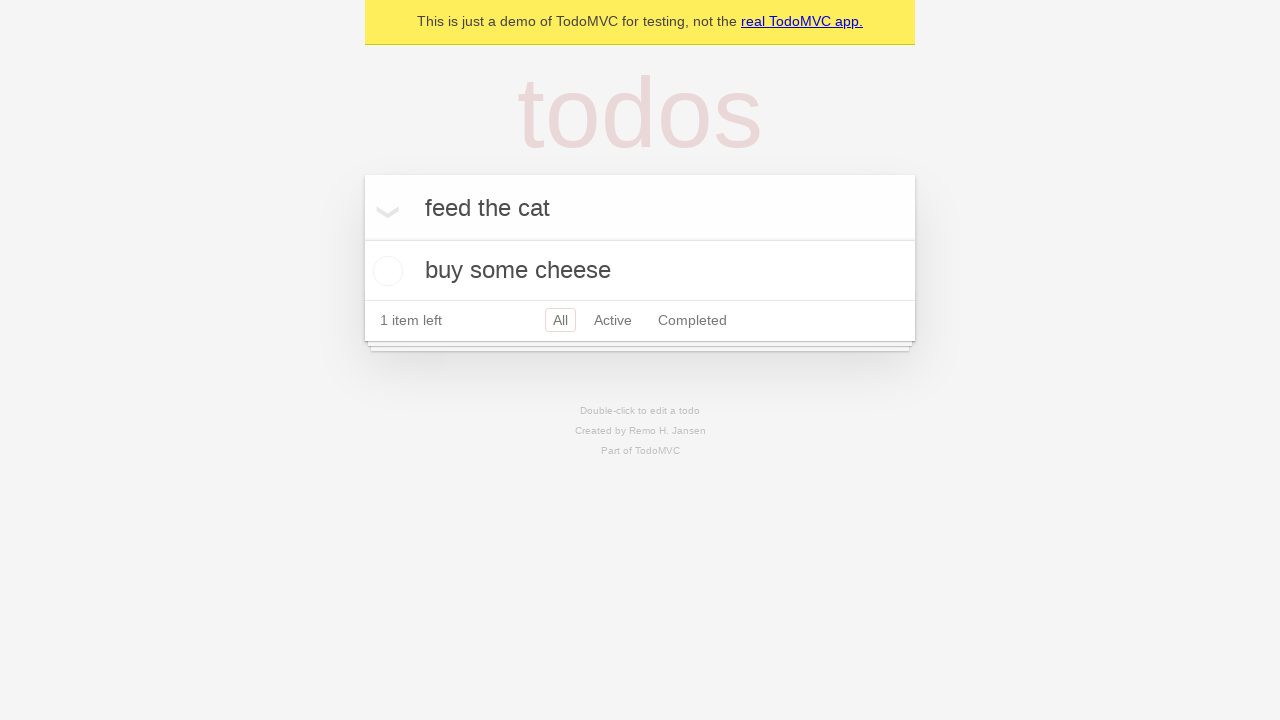

Pressed Enter to create second todo on .new-todo
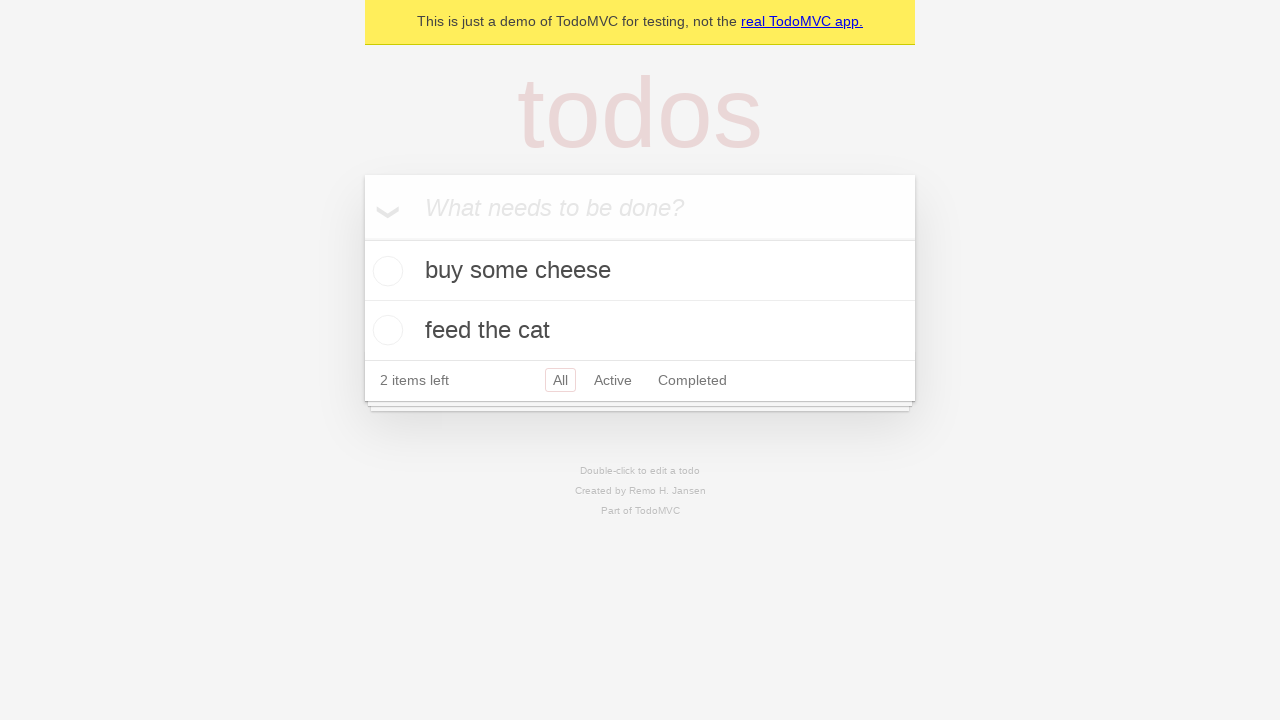

Filled new todo input with 'book a doctors appointment' on .new-todo
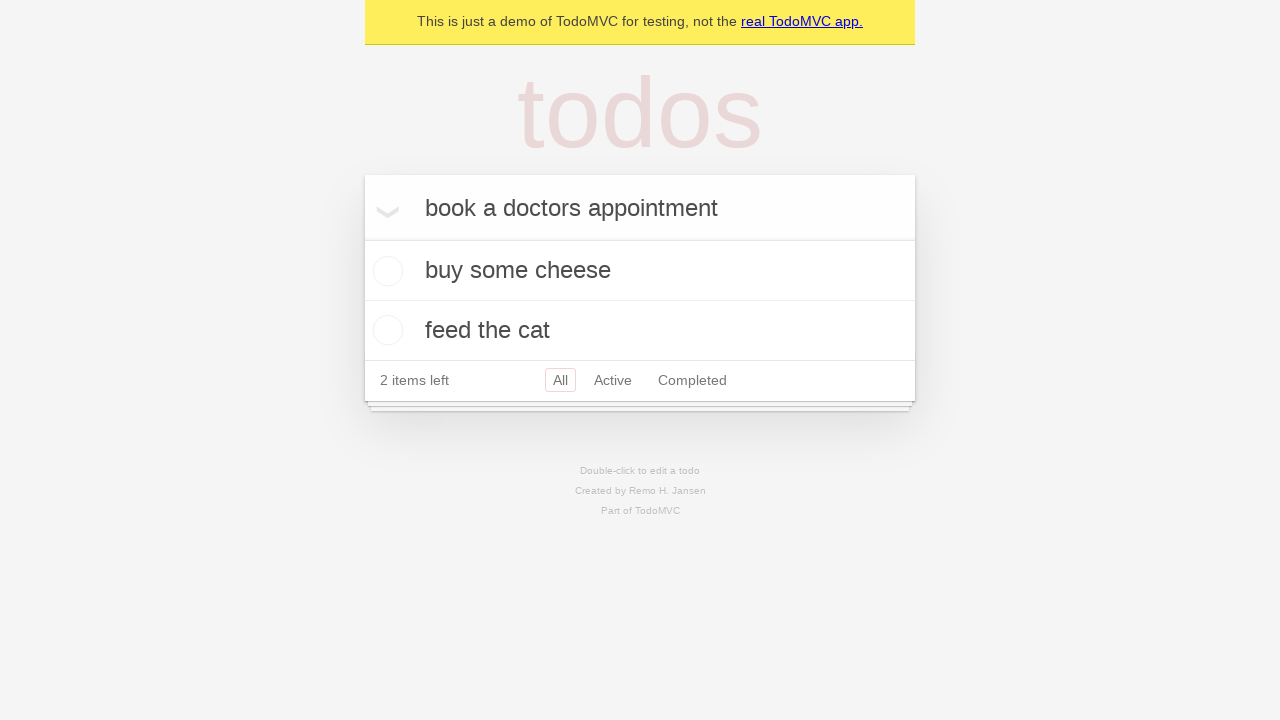

Pressed Enter to create third todo on .new-todo
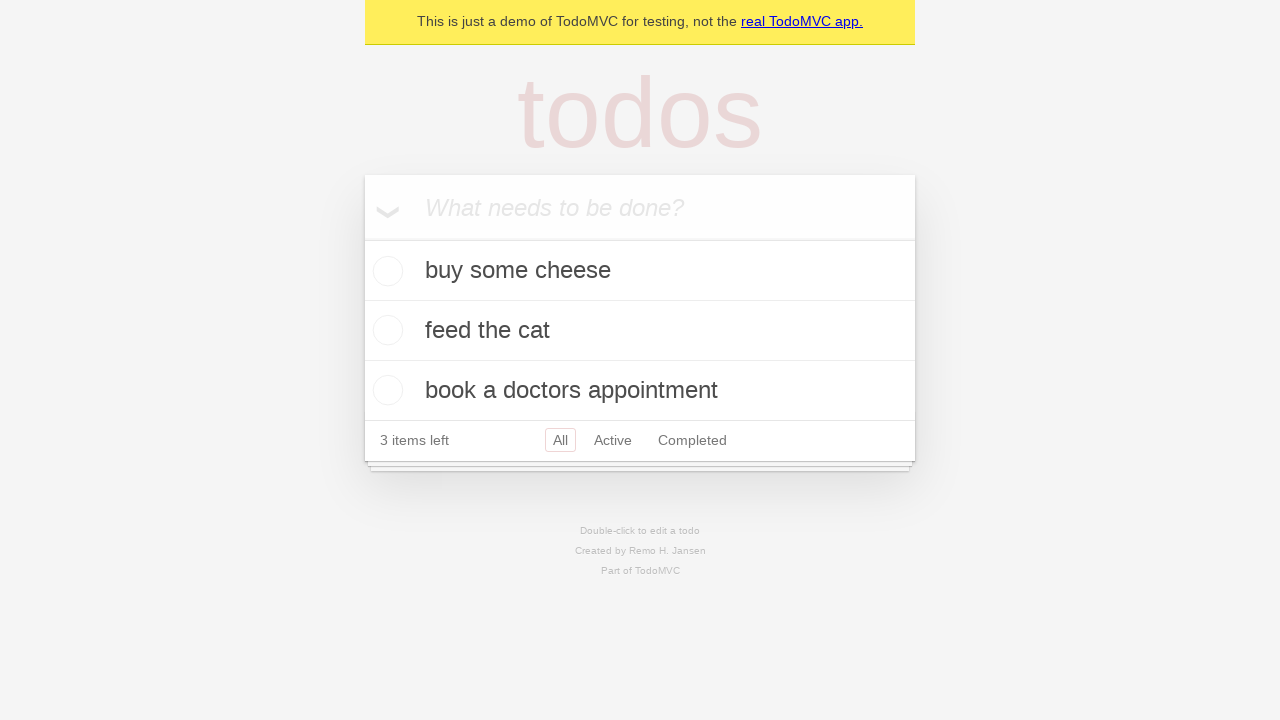

Double-clicked second todo to enter edit mode at (640, 331) on .todo-list li >> nth=1
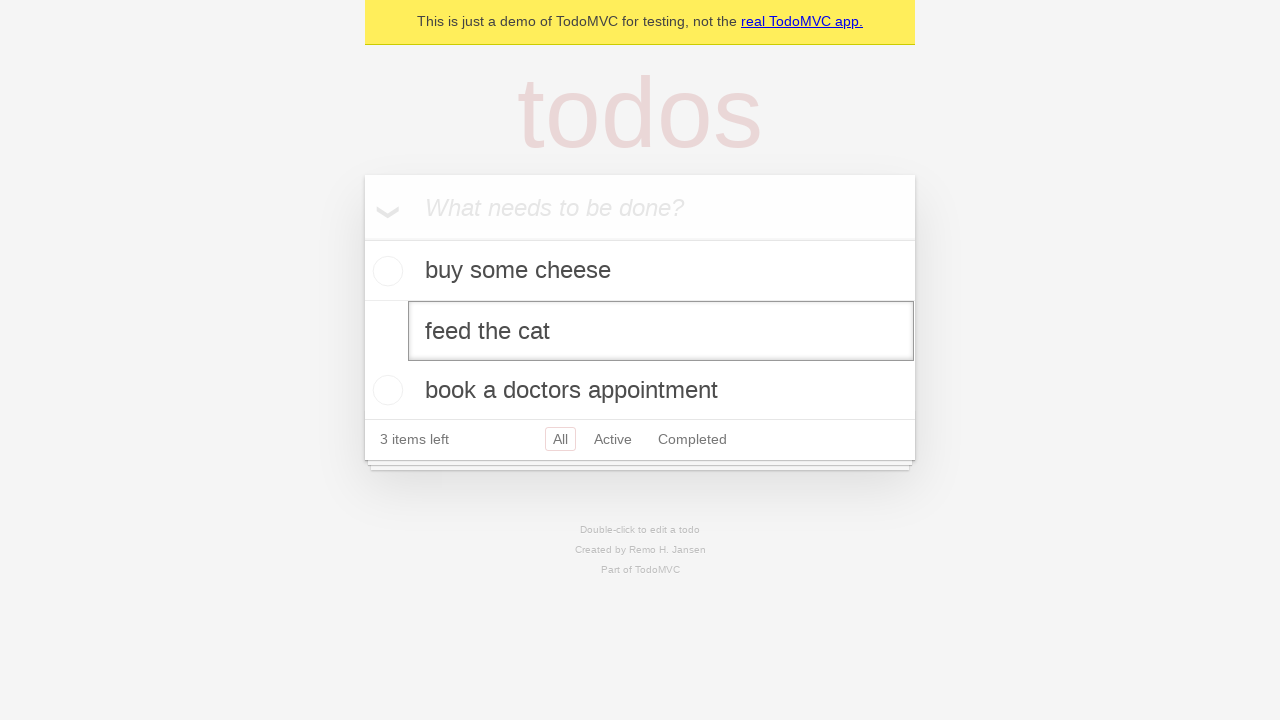

Filled edit input with 'buy some sausages' on .todo-list li >> nth=1 >> .edit
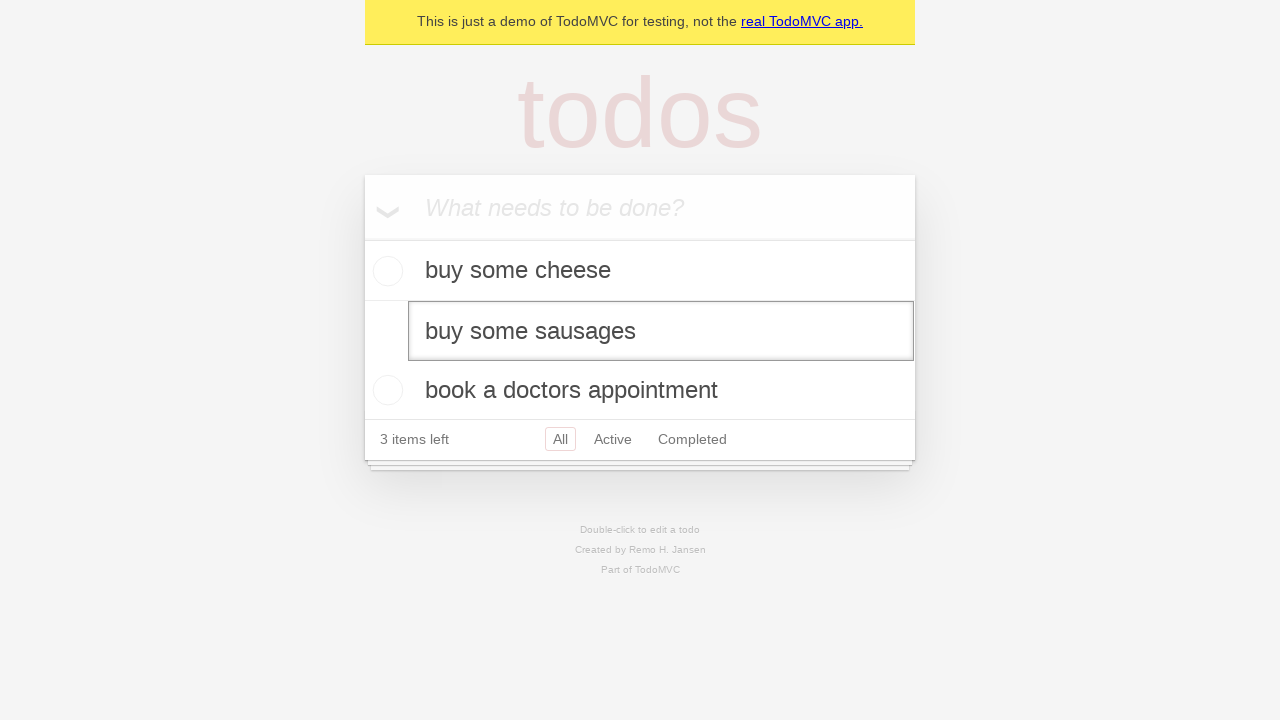

Dispatched blur event on edit input to save changes
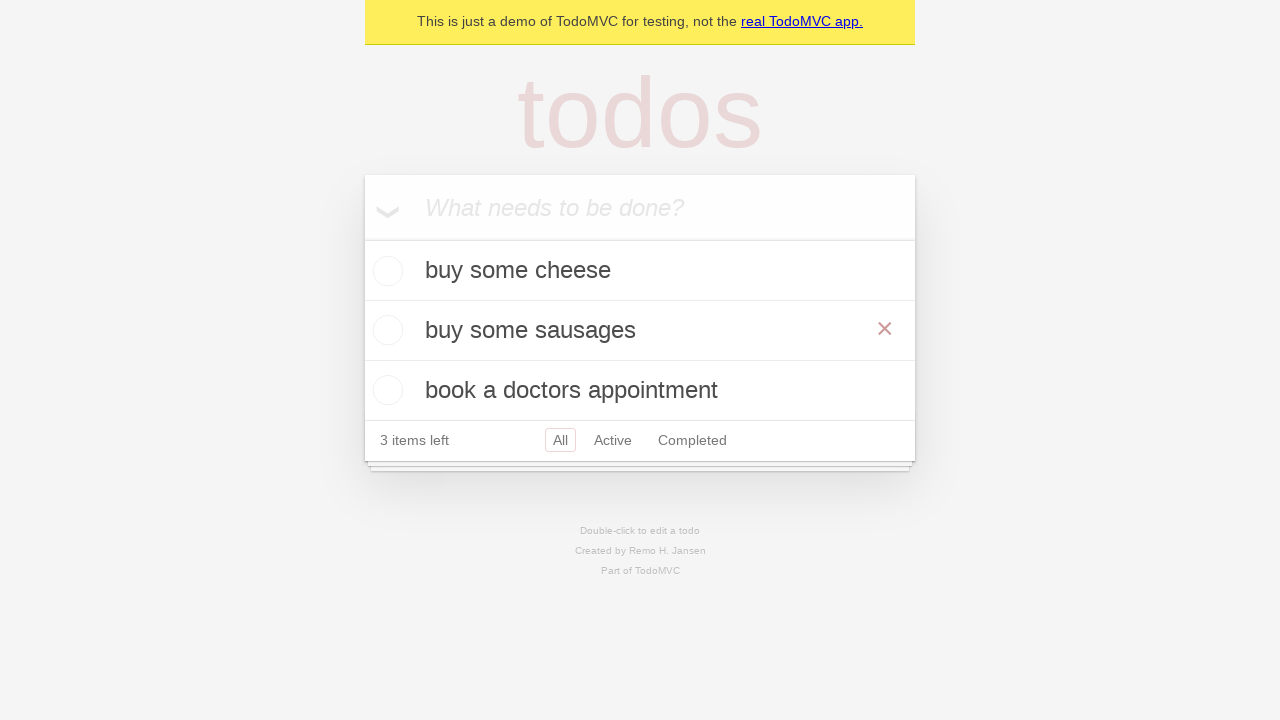

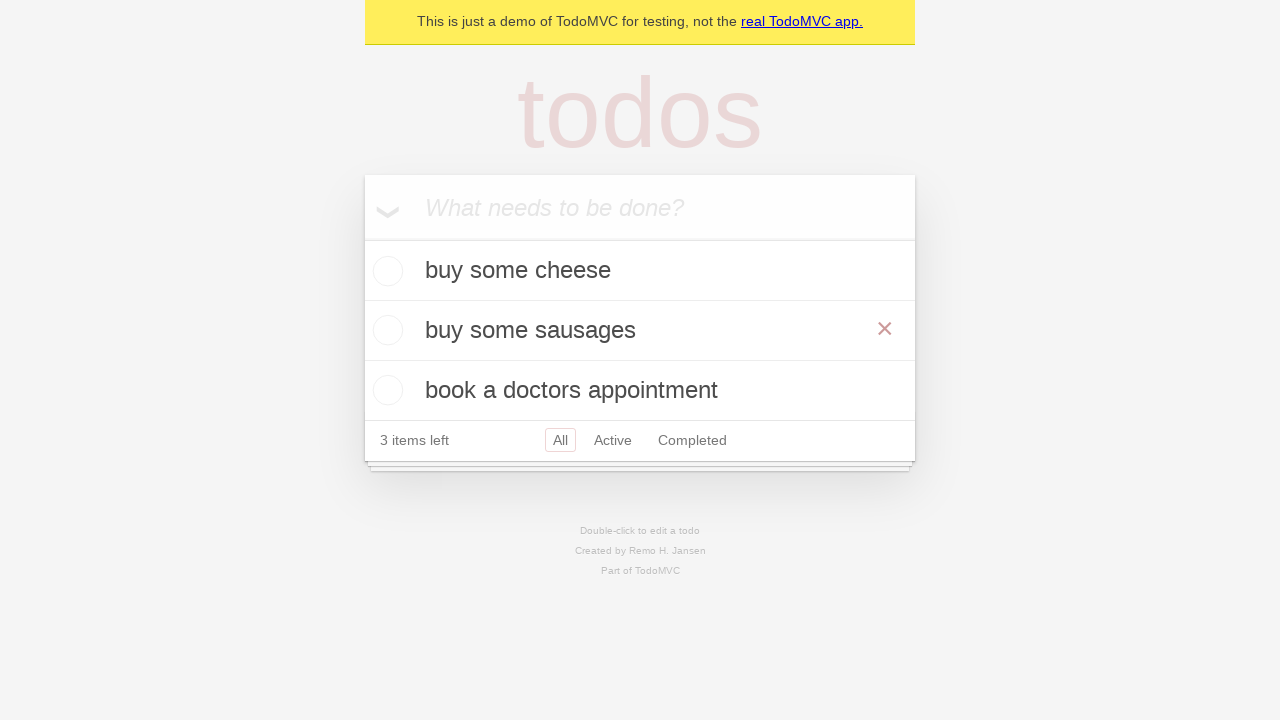